Tests alert dialog functionality by entering text, triggering different types of alerts (standard and confirmation), and handling them by accepting or dismissing

Starting URL: https://rahulshettyacademy.com/AutomationPractice/

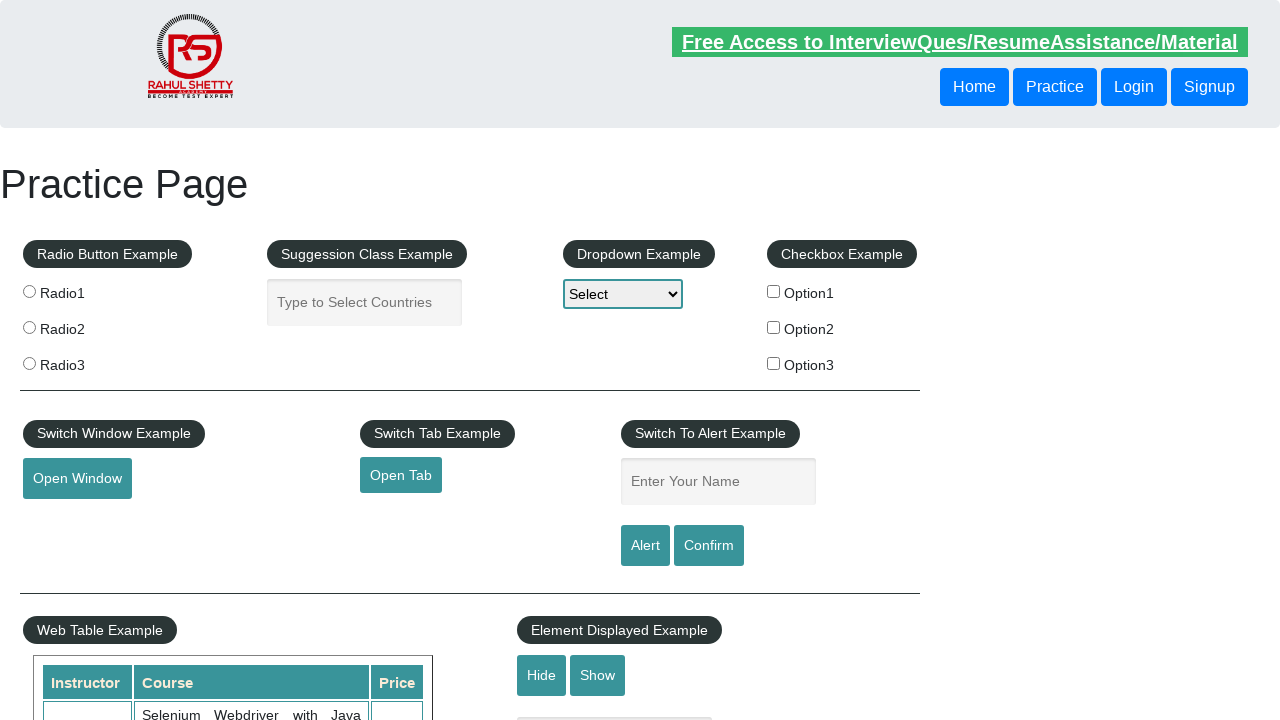

Filled name field with 'Apple' on #name
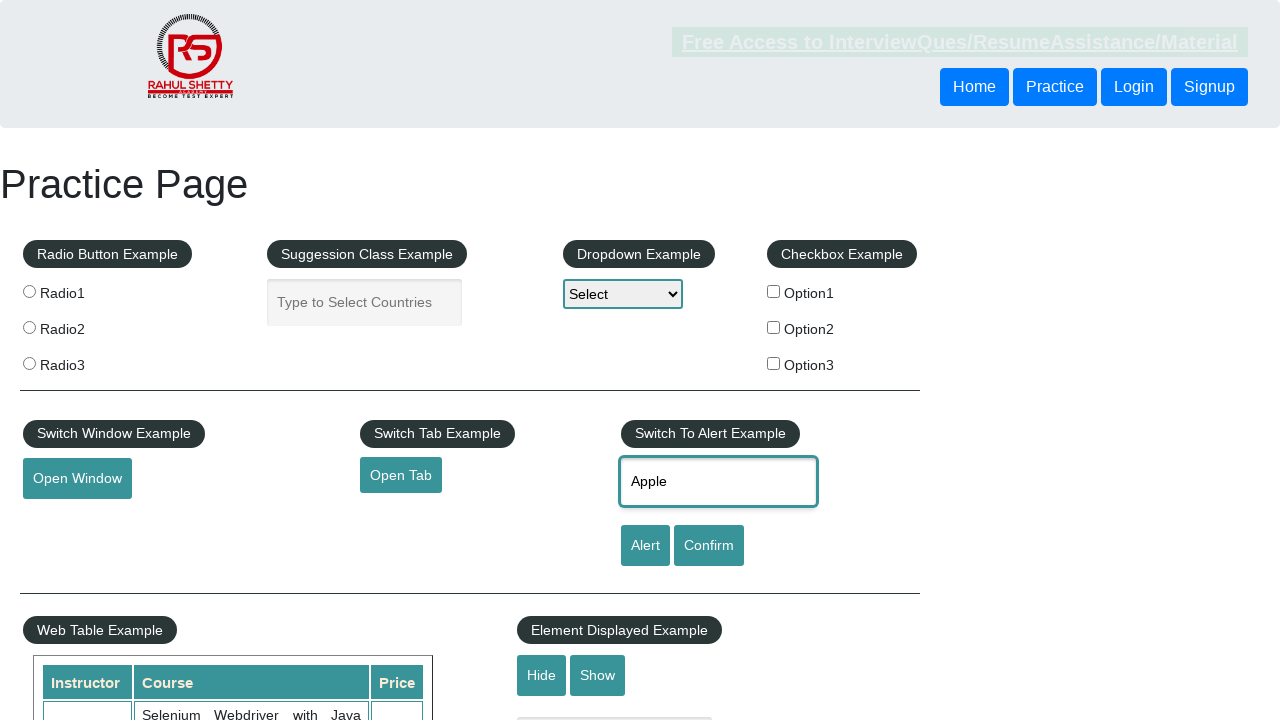

Clicked alert button at (645, 546) on #alertbtn
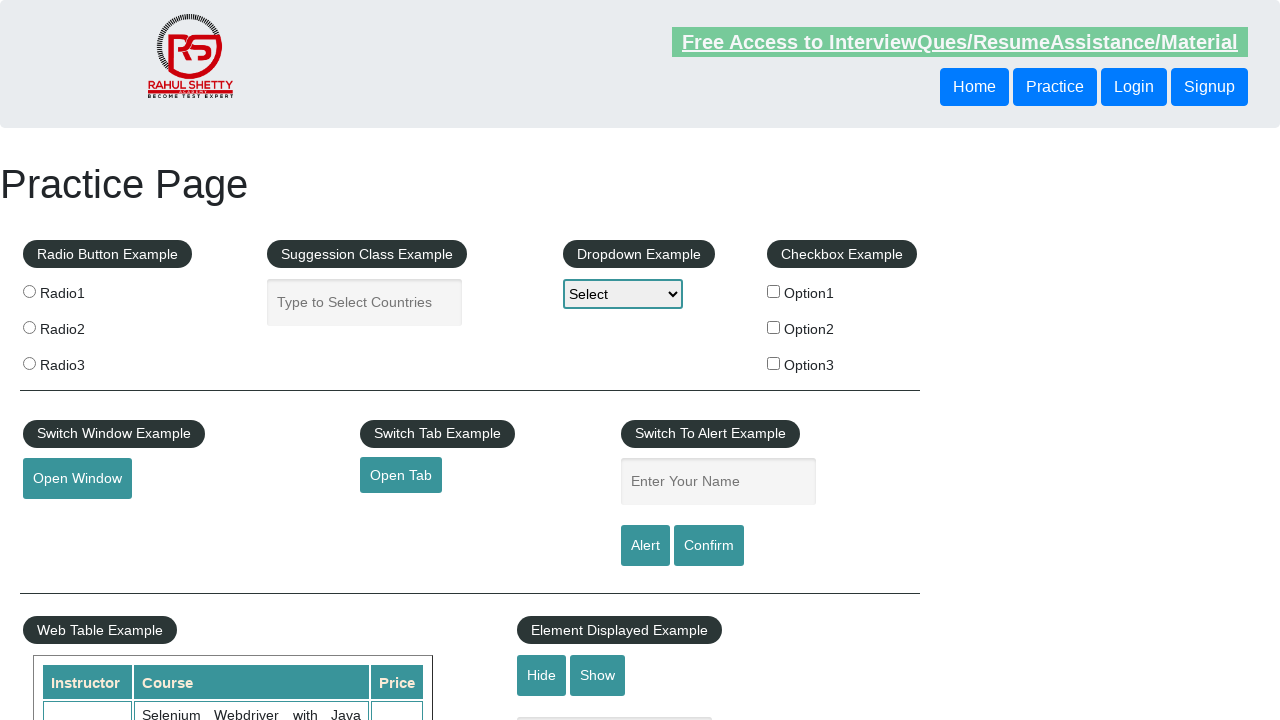

Accepted standard alert dialog
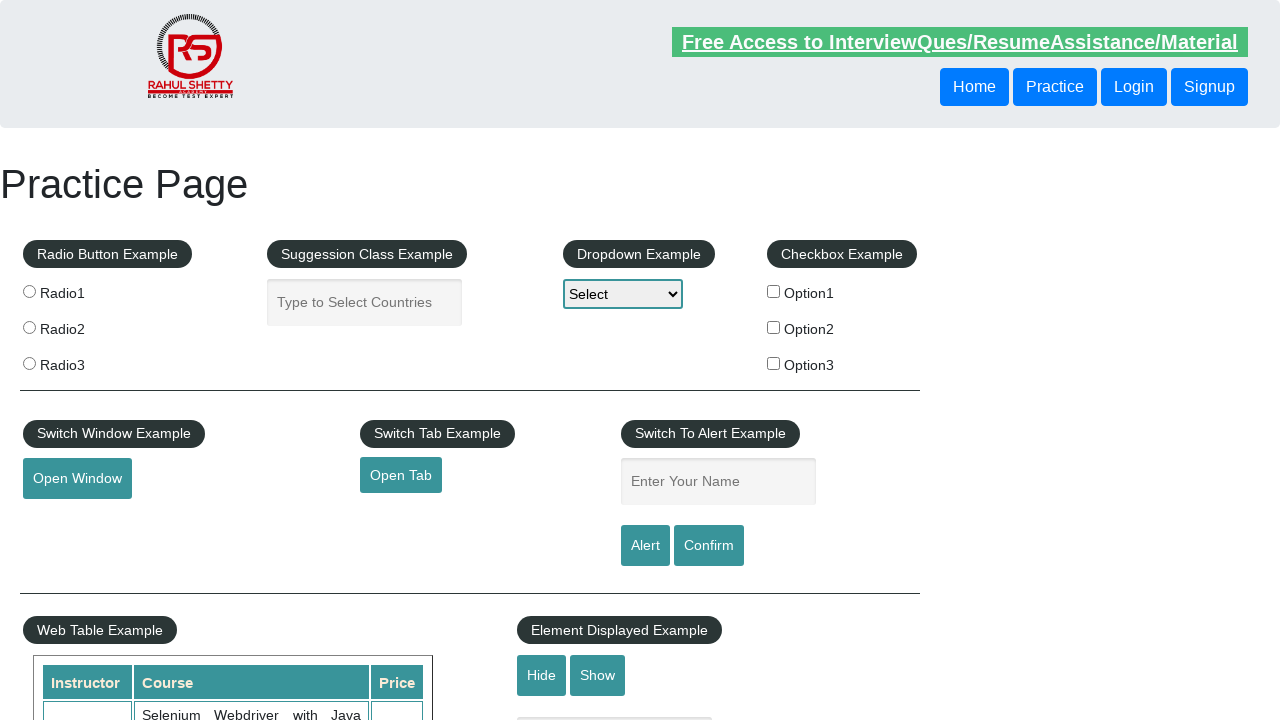

Clicked confirm button at (709, 546) on #confirmbtn
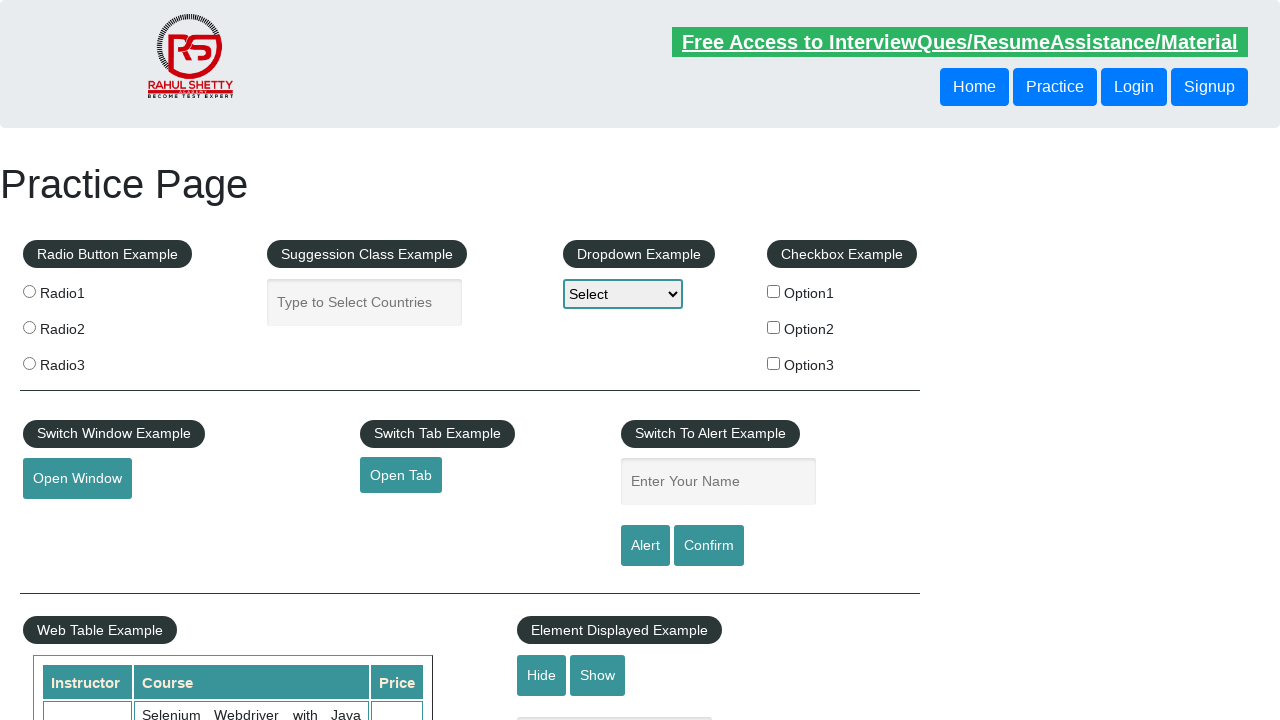

Dismissed confirmation dialog
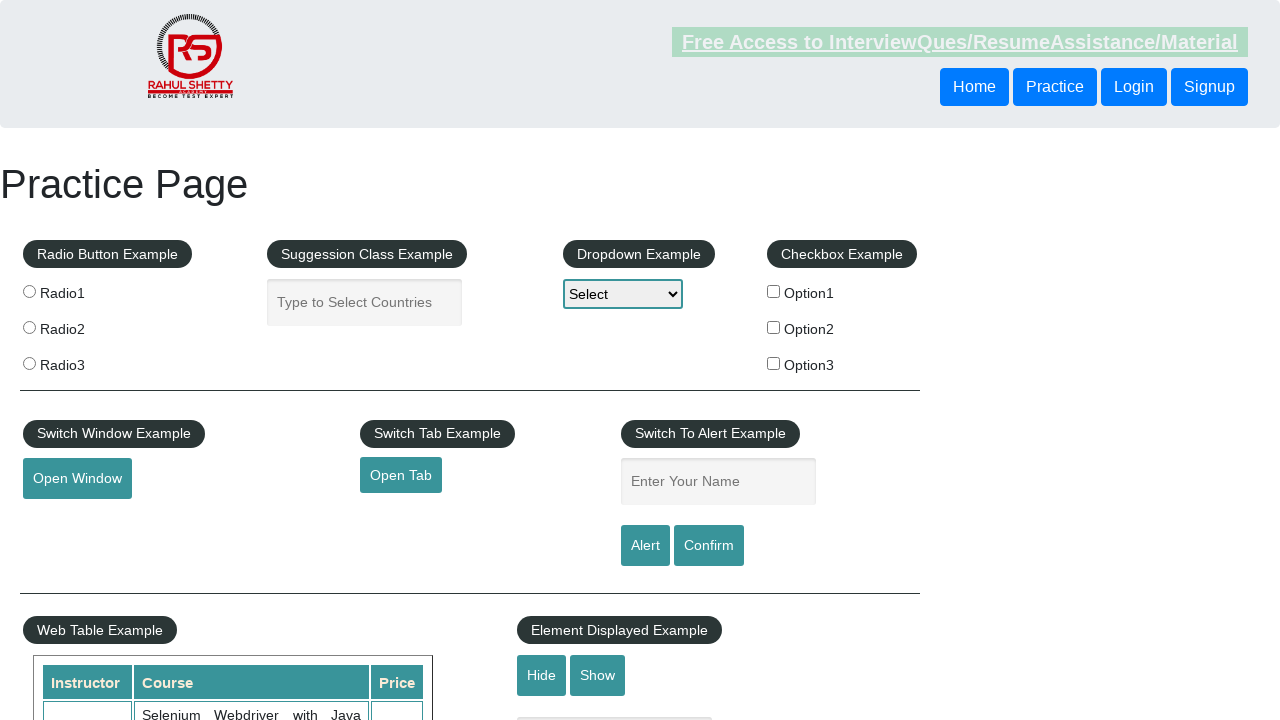

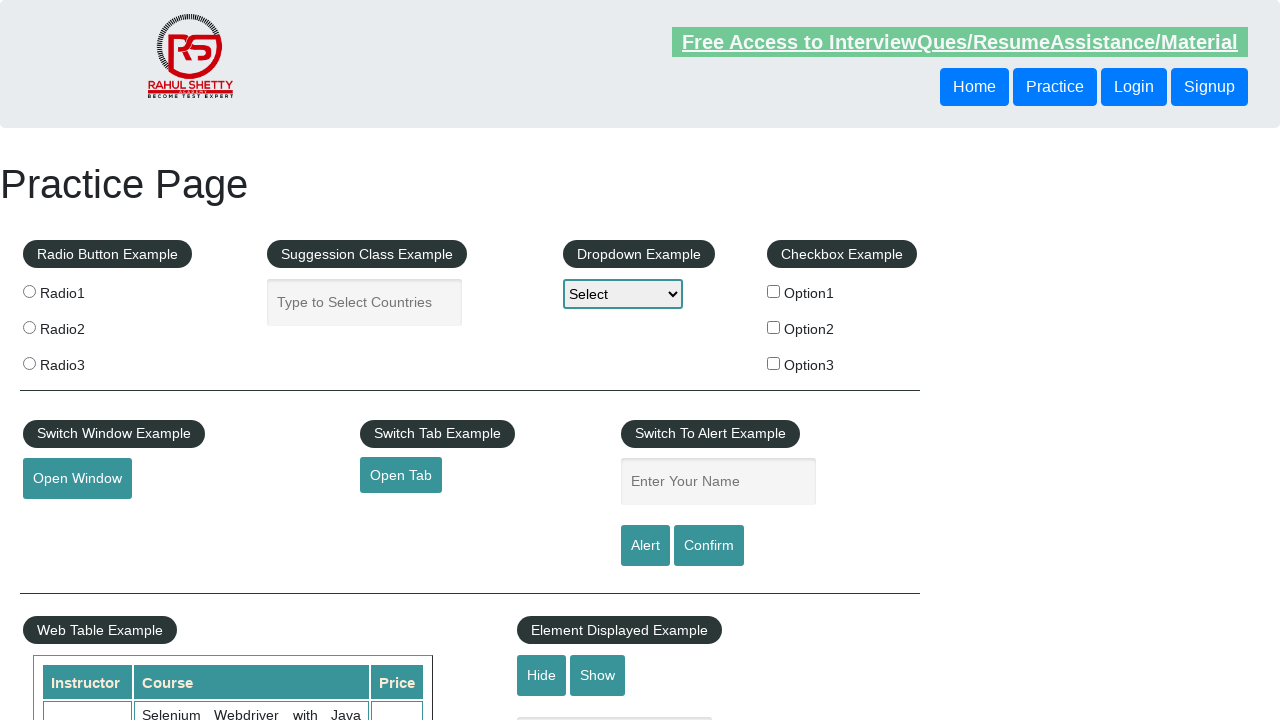